Tests JavaScript alert, confirm, and prompt dialog interactions by accepting, dismissing, and entering text in various popup types

Starting URL: https://www.hyrtutorials.com/p/alertsdemo.html

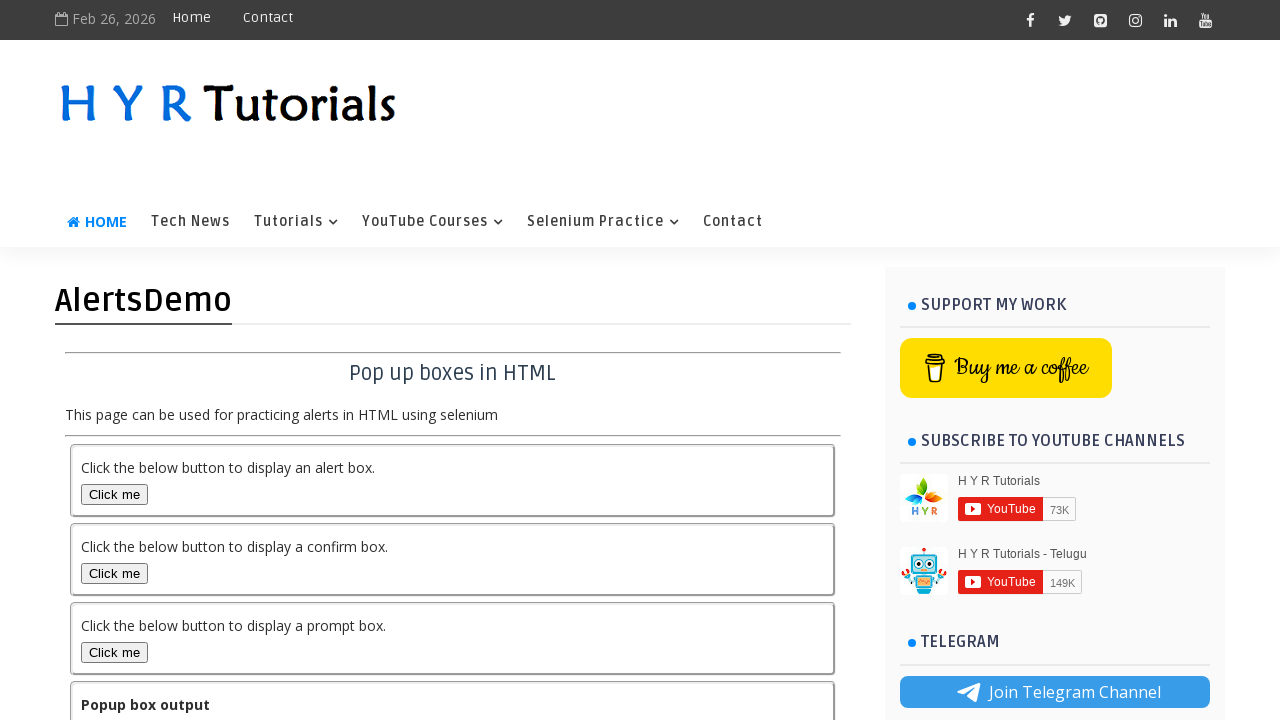

Navigated to alerts demo page
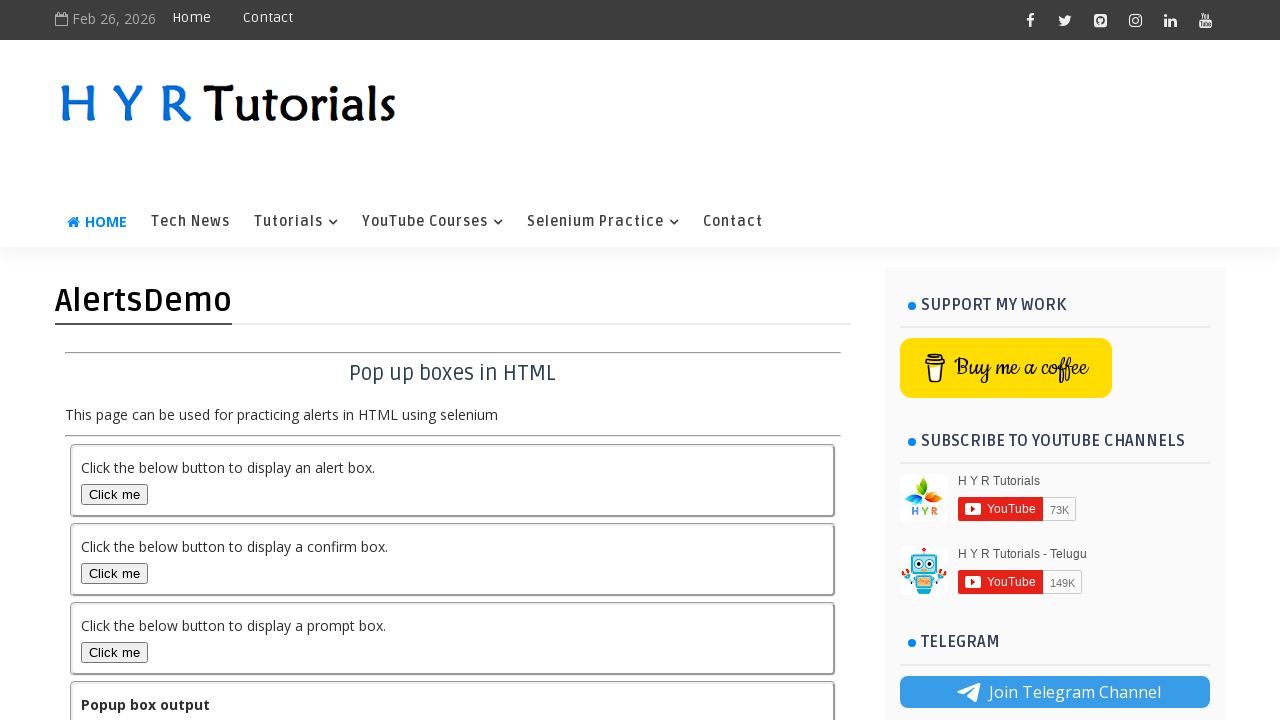

Clicked alert button at (114, 494) on xpath=//button[@id='alertBox']
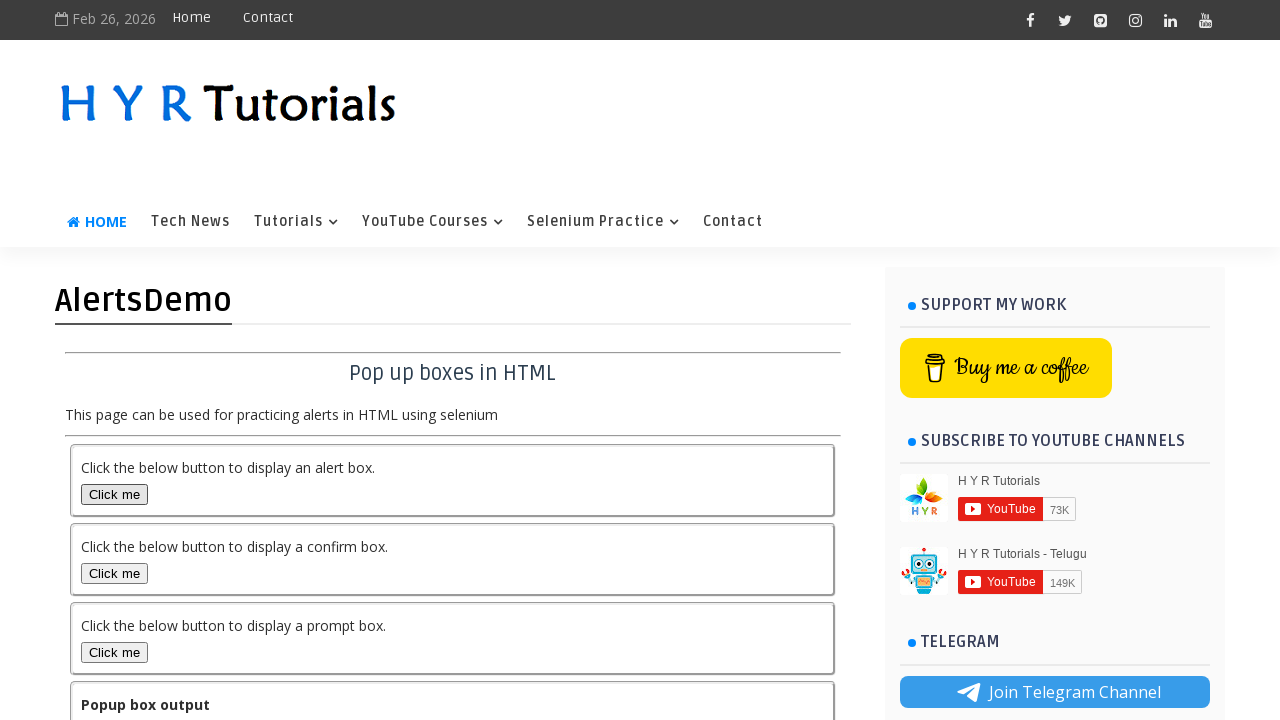

Accepted alert dialog
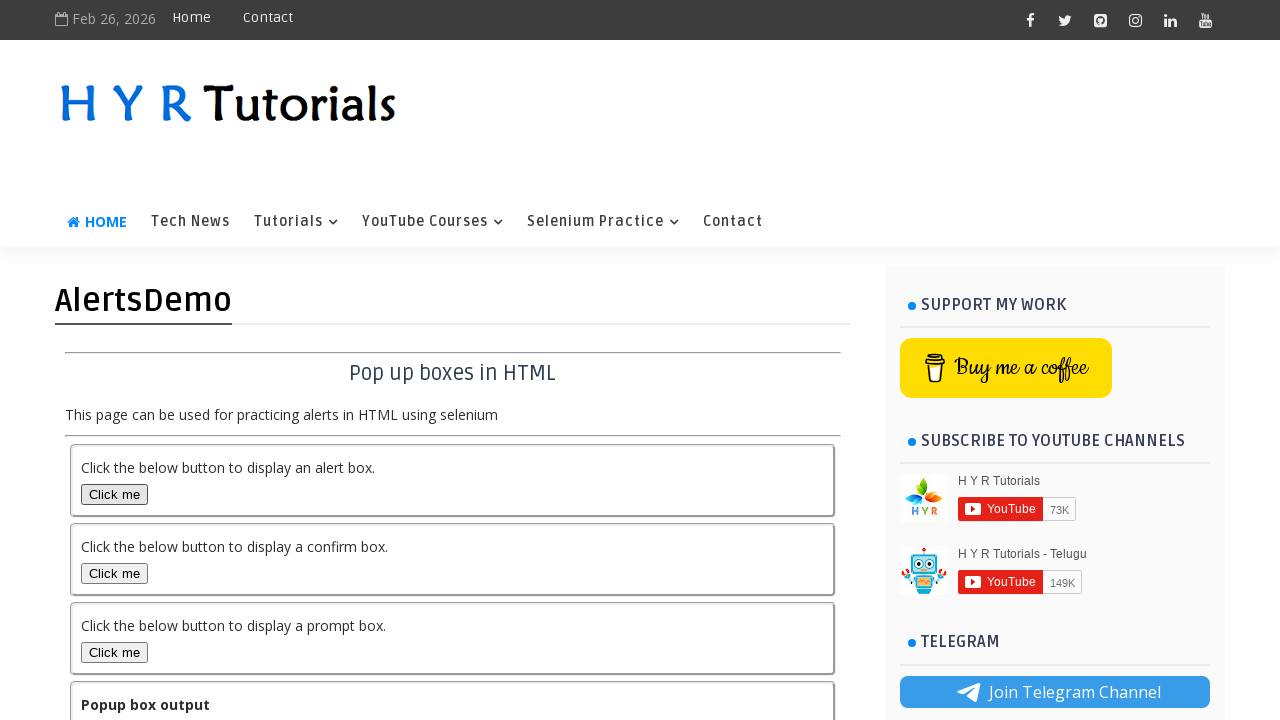

Clicked confirm button at (114, 573) on xpath=//button[@id='confirmBox']
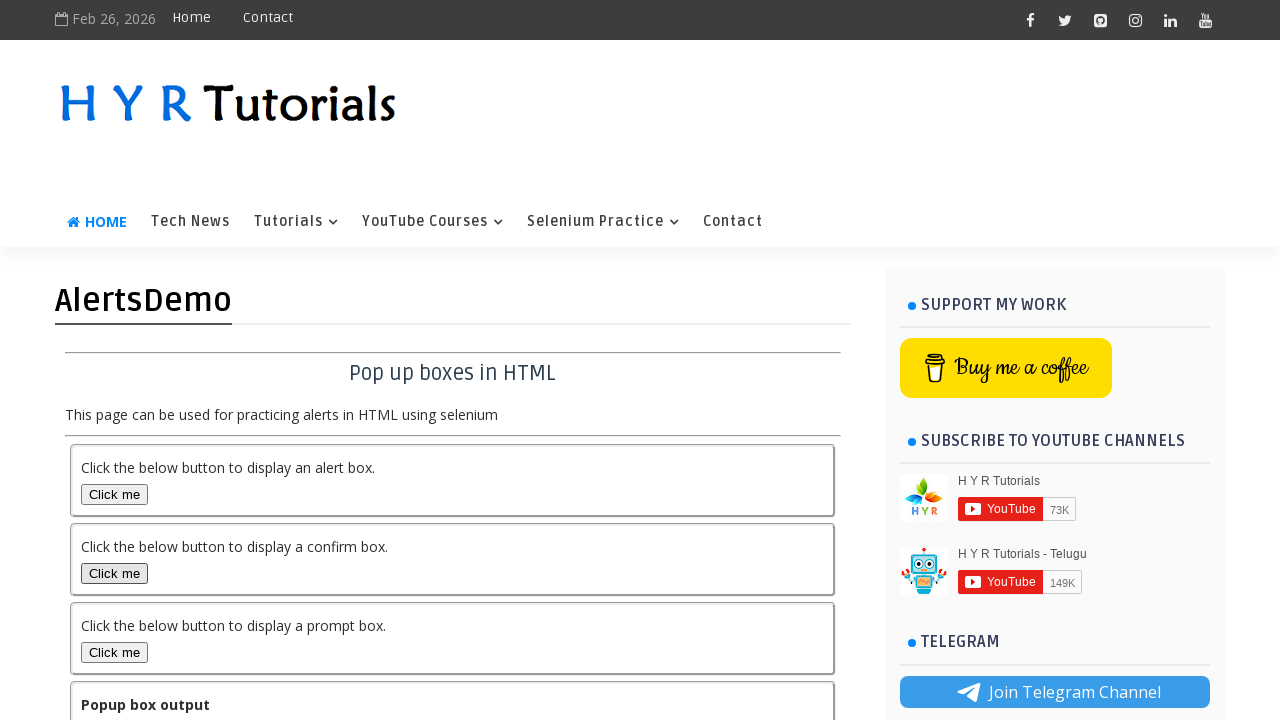

Accepted confirm dialog
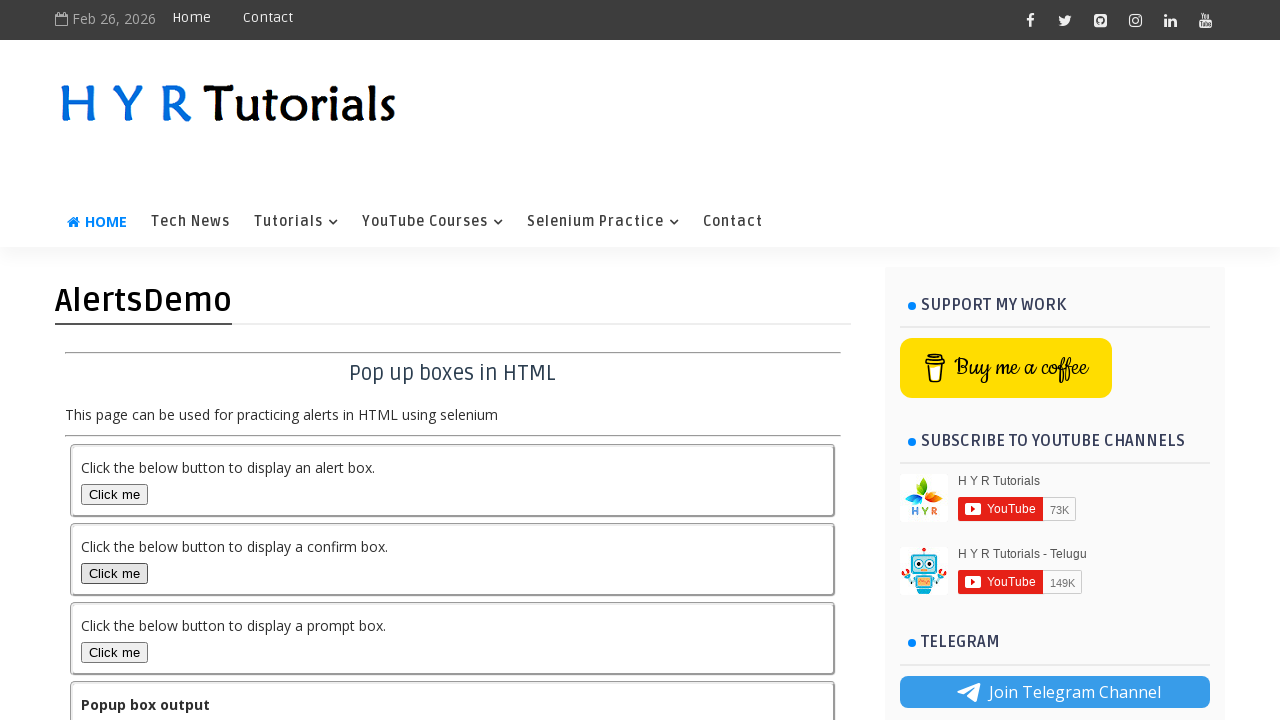

Clicked confirm button again at (114, 573) on xpath=//button[@id='confirmBox']
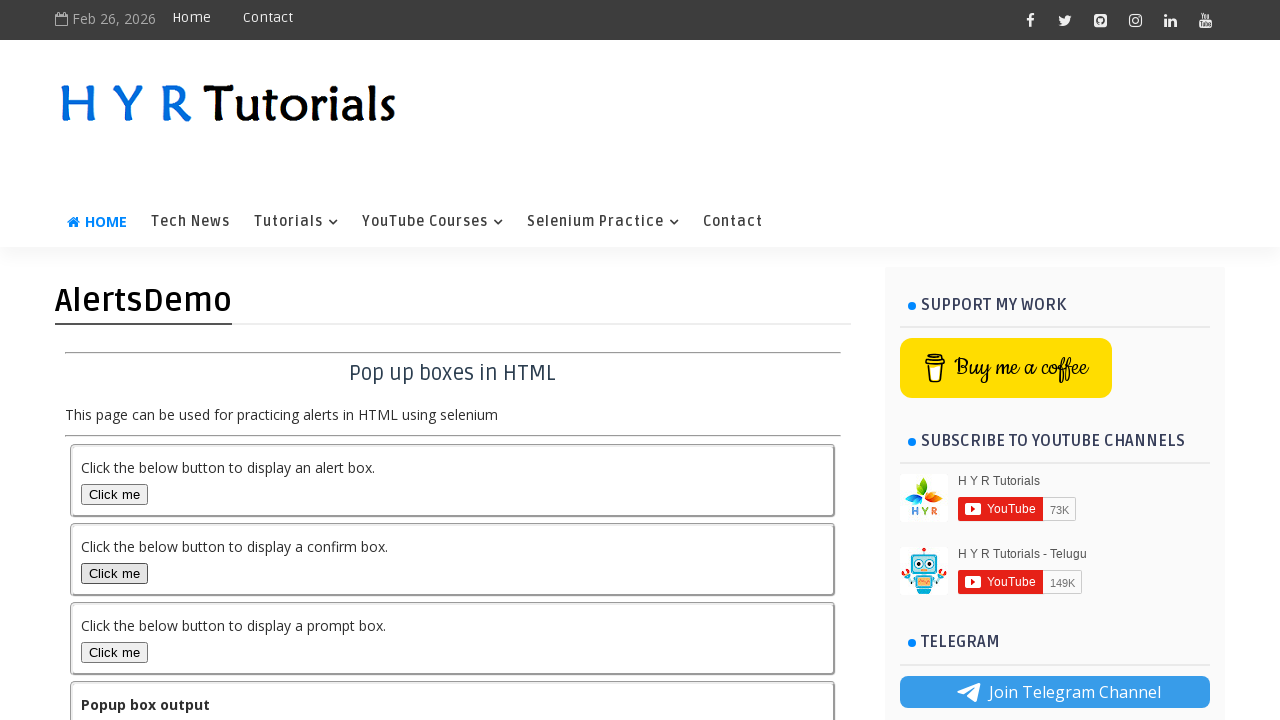

Dismissed confirm dialog
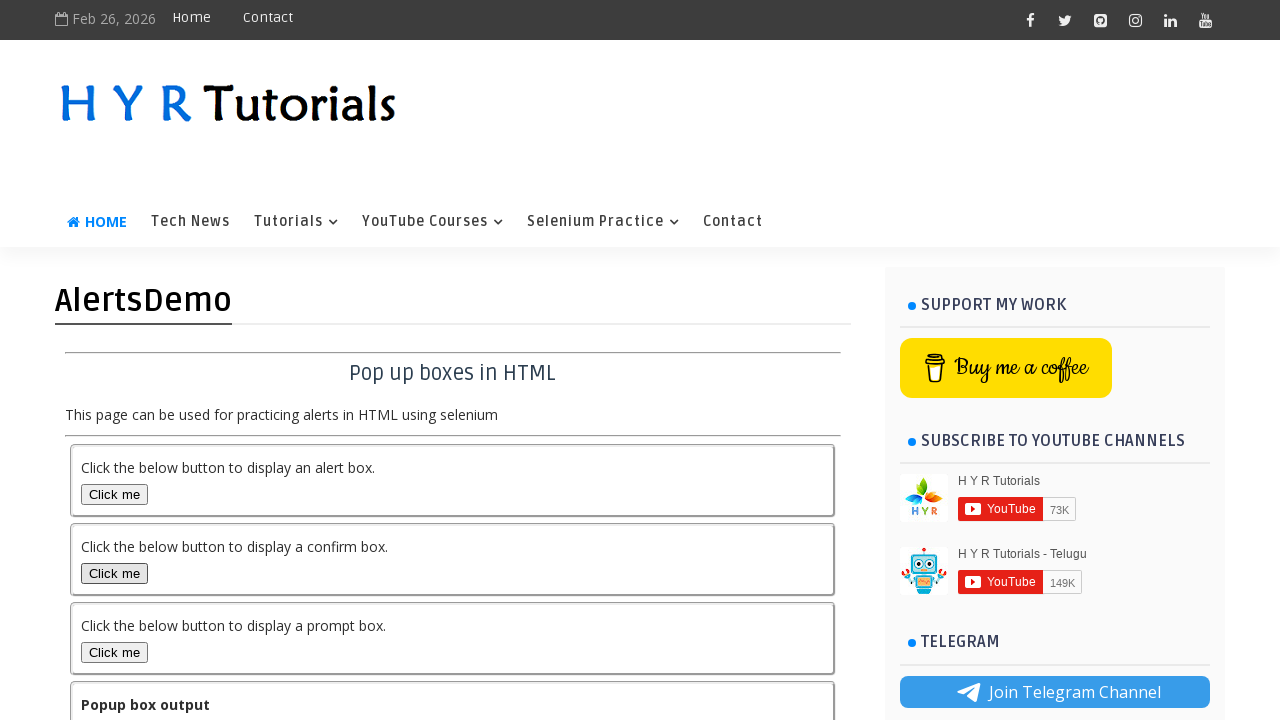

Clicked prompt button and entered text 'Vaibhav Ambrale' at (114, 652) on xpath=//button[@id='promptBox']
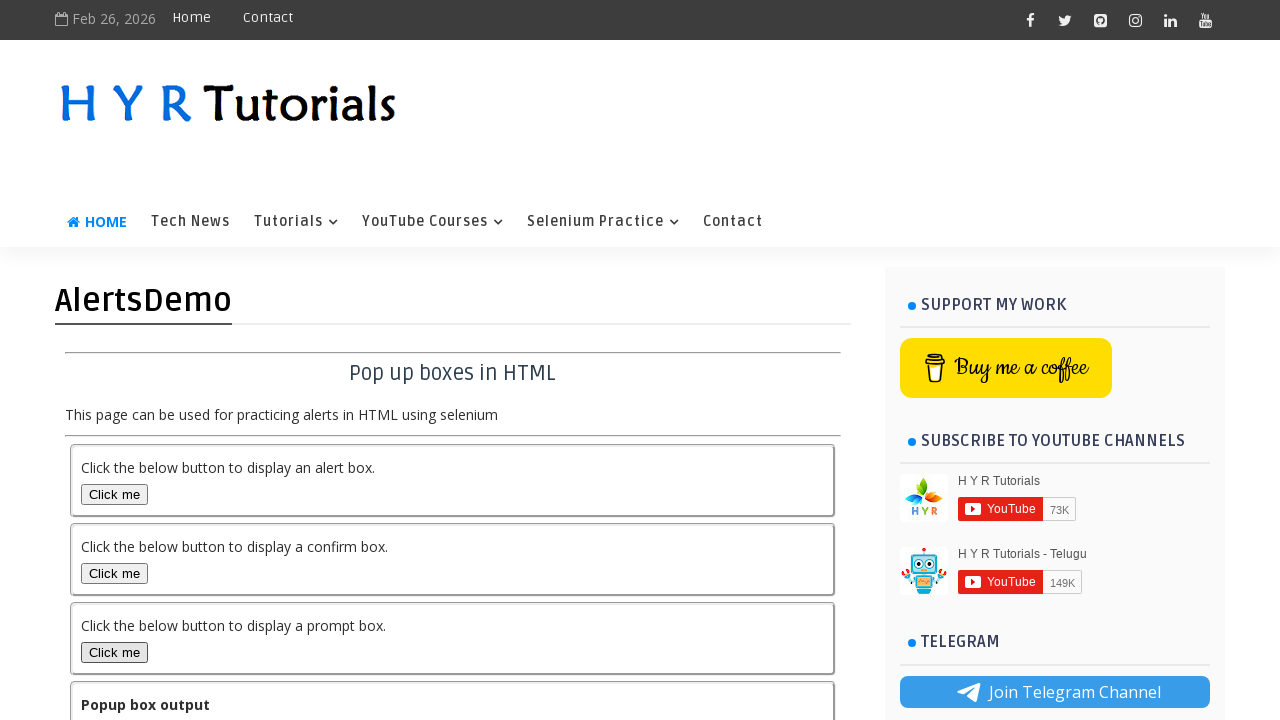

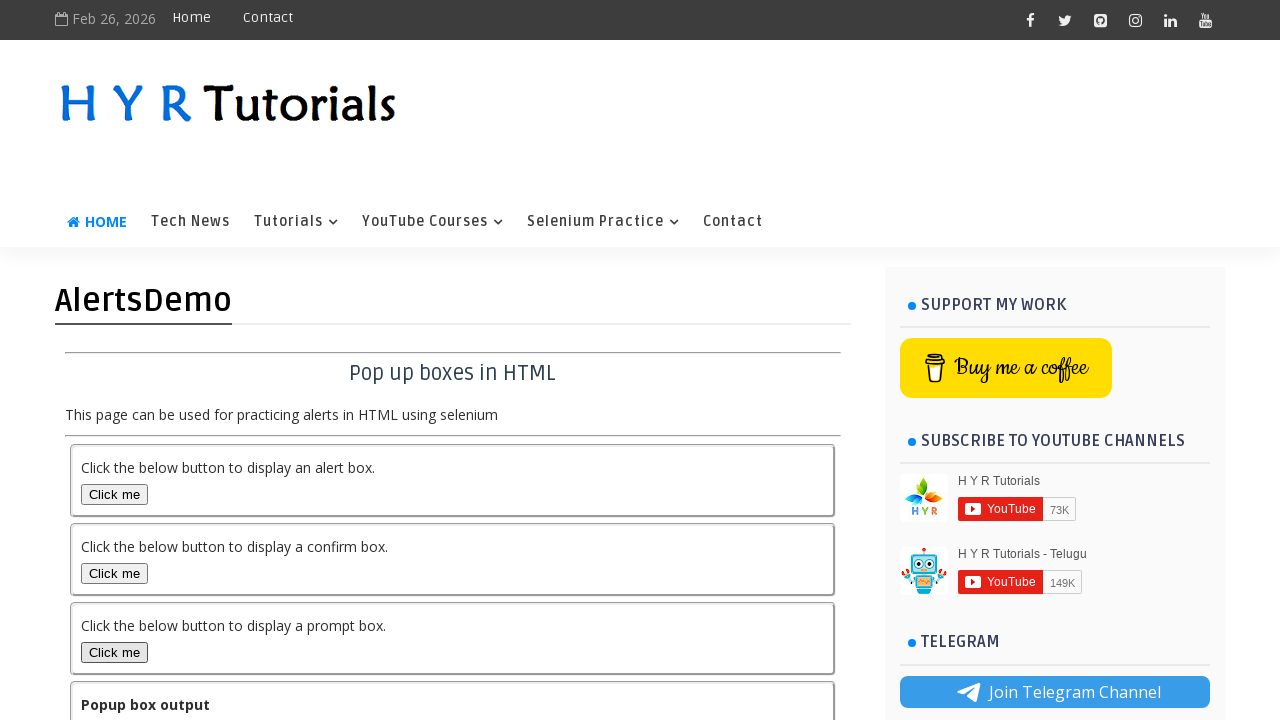